Tests drag and drop functionality by dragging an element from source to target within an iframe

Starting URL: http://jqueryui.com/droppable/

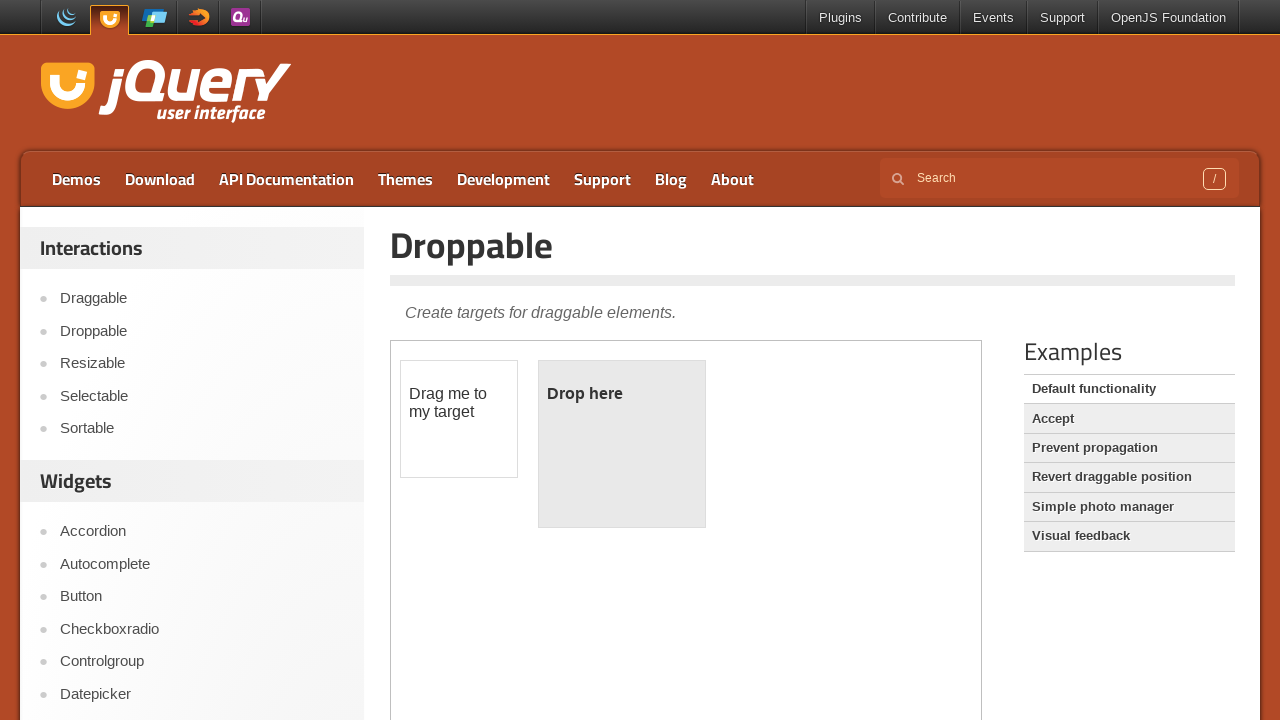

Located iframe containing drag and drop elements
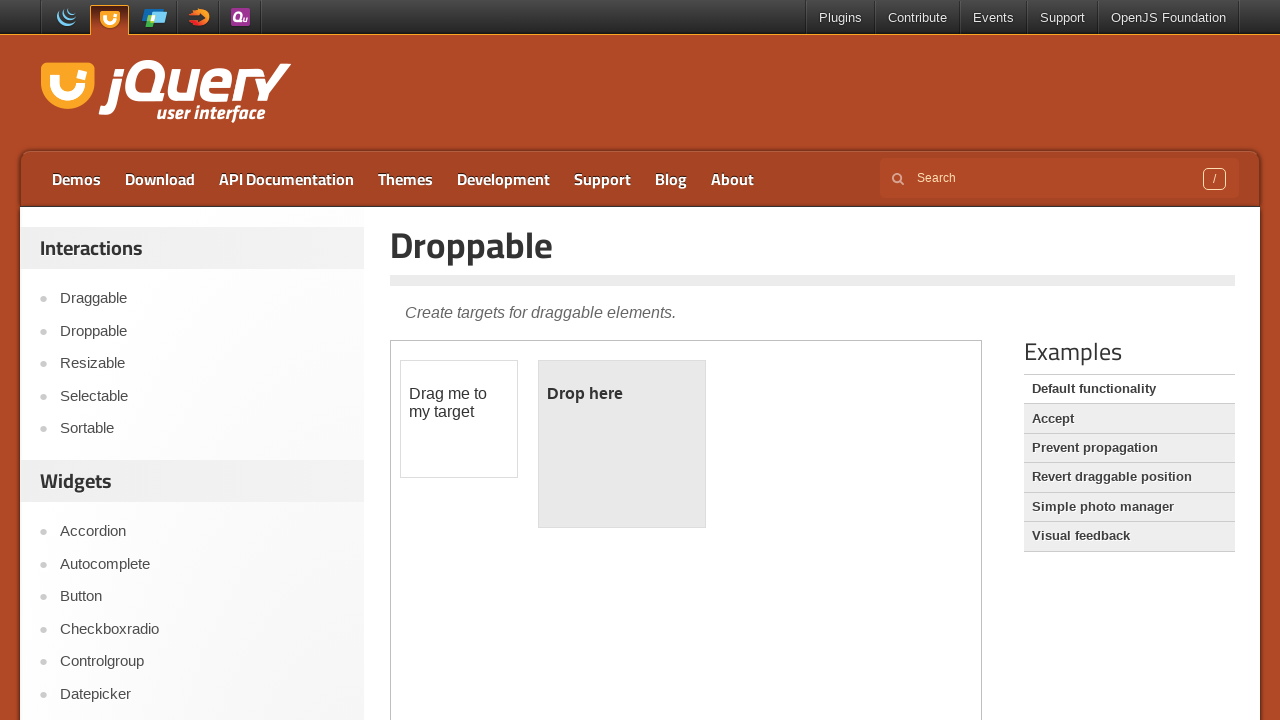

Dragged #draggable element to #droppable element within iframe at (622, 444)
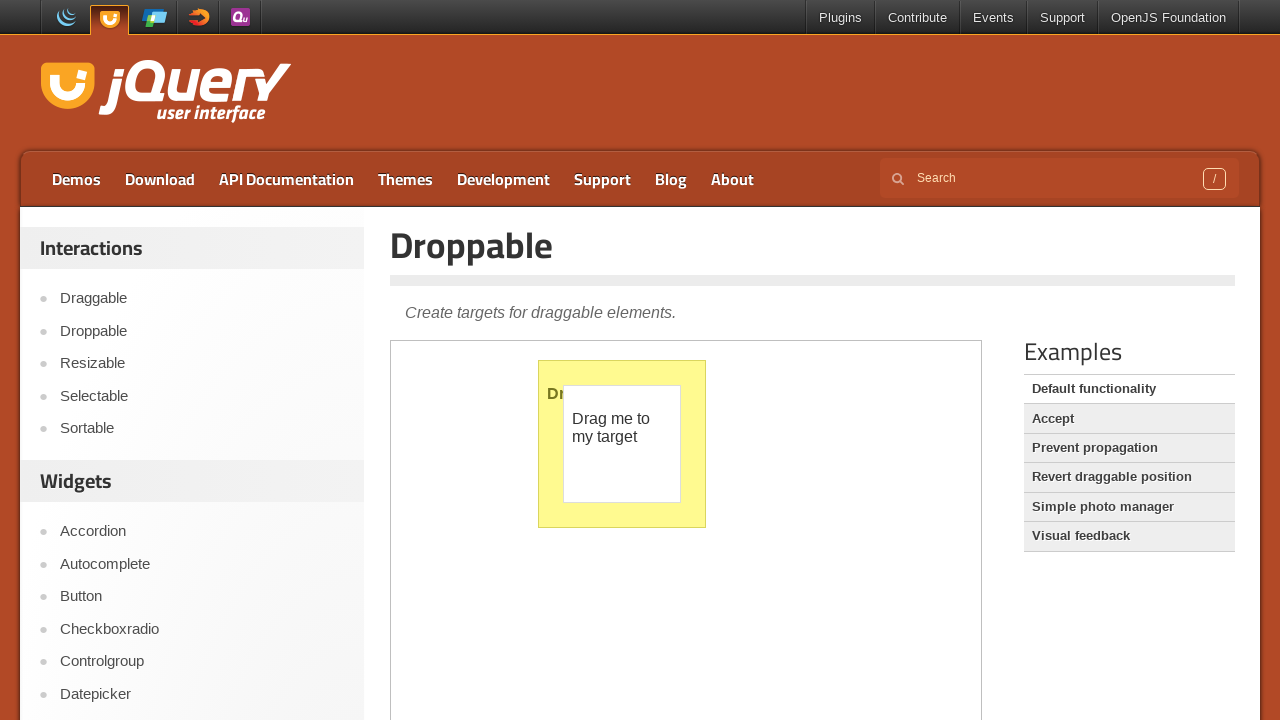

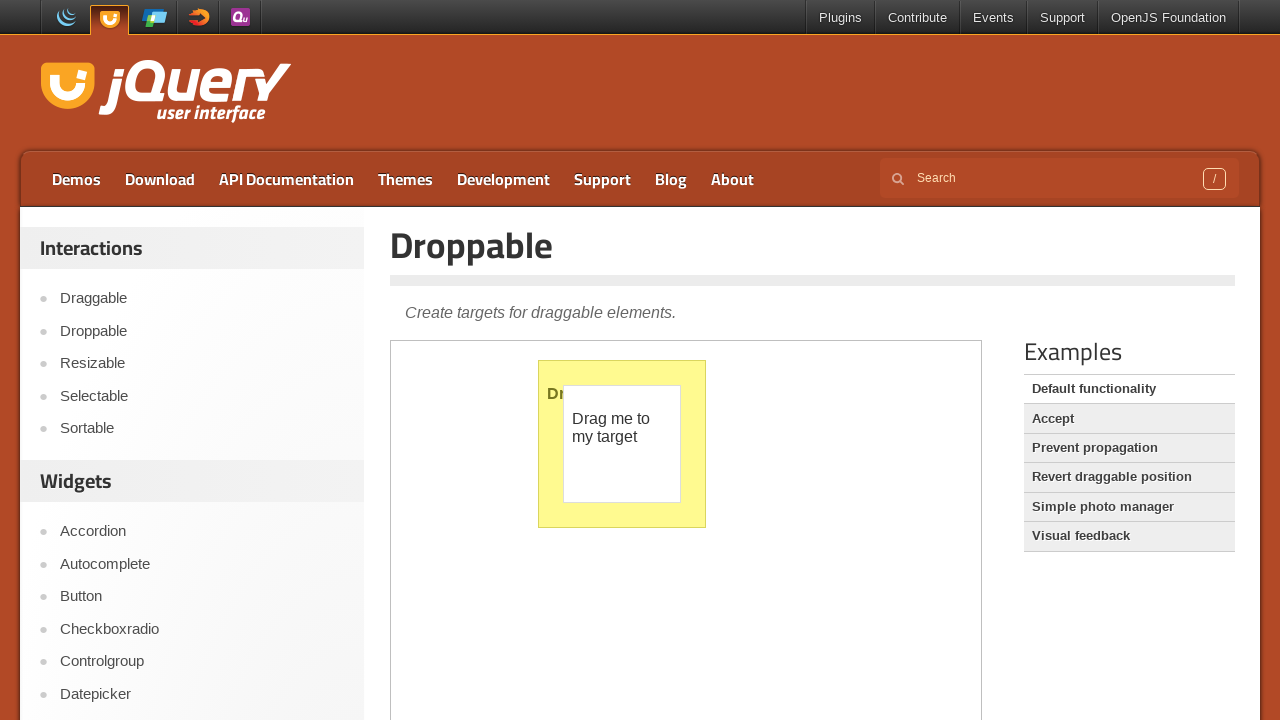